Fills out a practice form by entering personal information including name, email, gender, mobile number, subject, address and selecting hobbies

Starting URL: https://demoqa.com/automation-practice-form

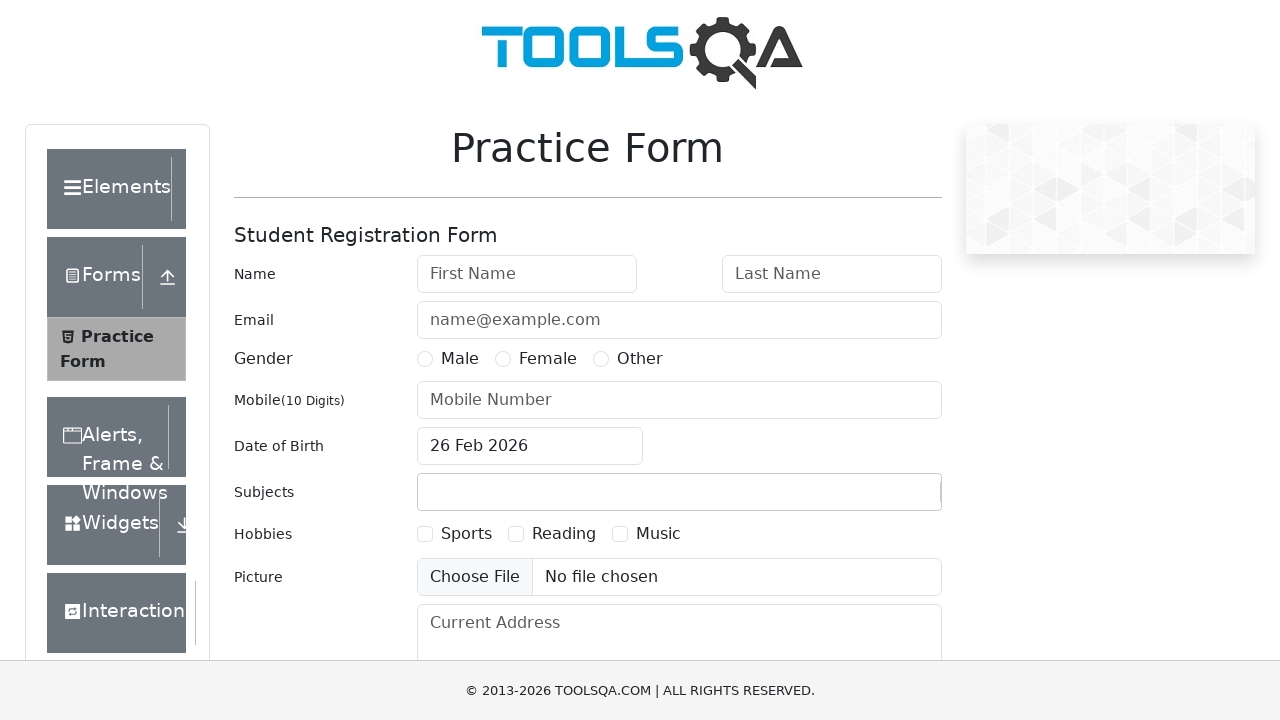

Filled first name field with 'Roshni' on input#firstName
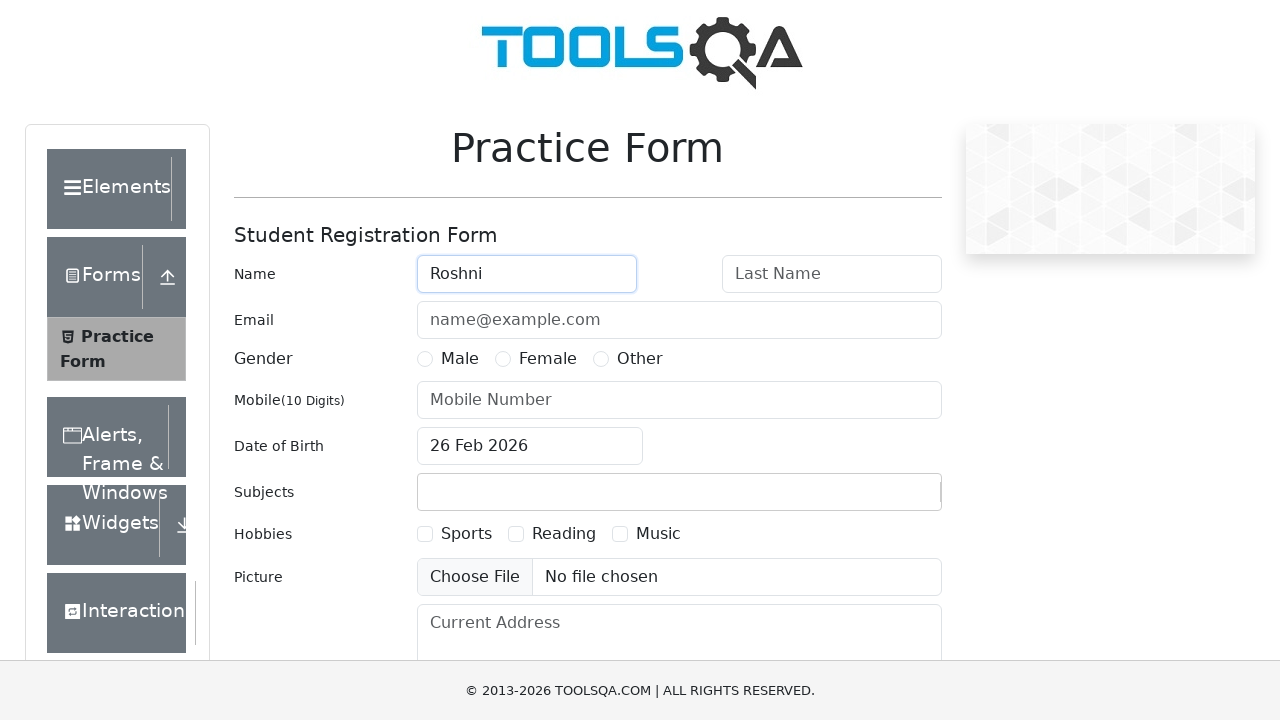

Filled last name field with 'Meher' on input#lastName
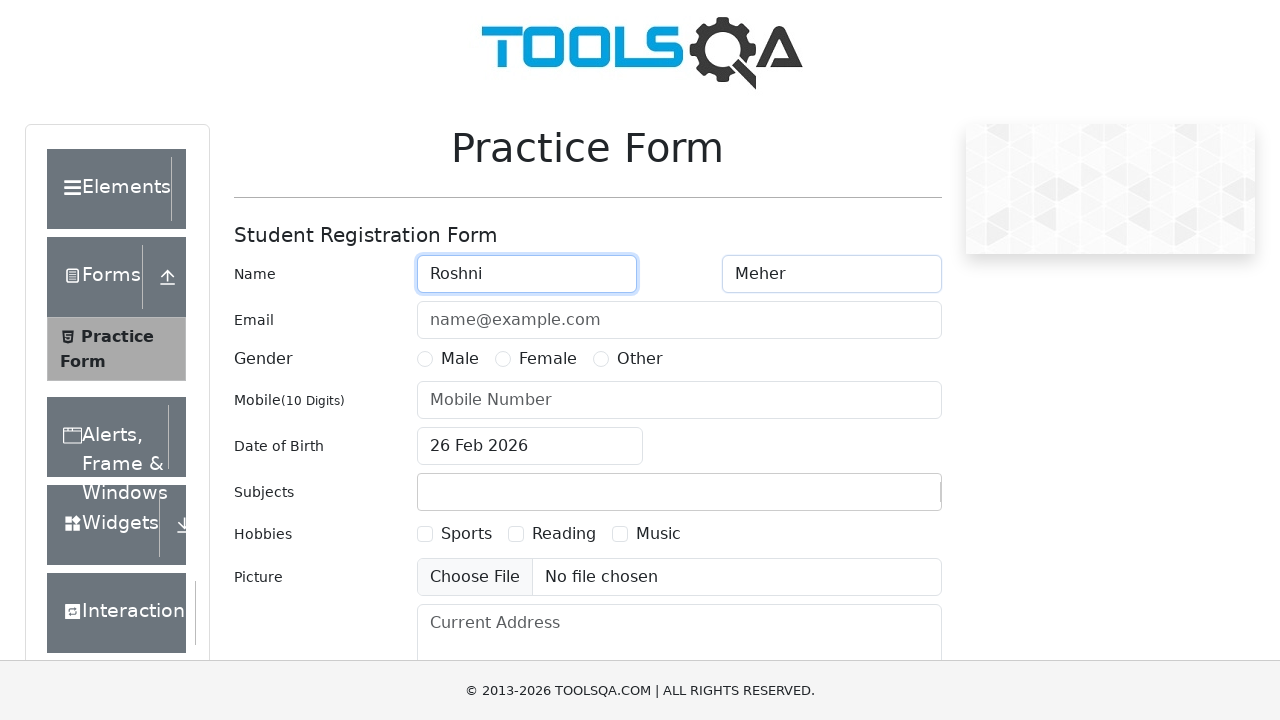

Filled email field with 'roshni@gmail.com' on input#userEmail
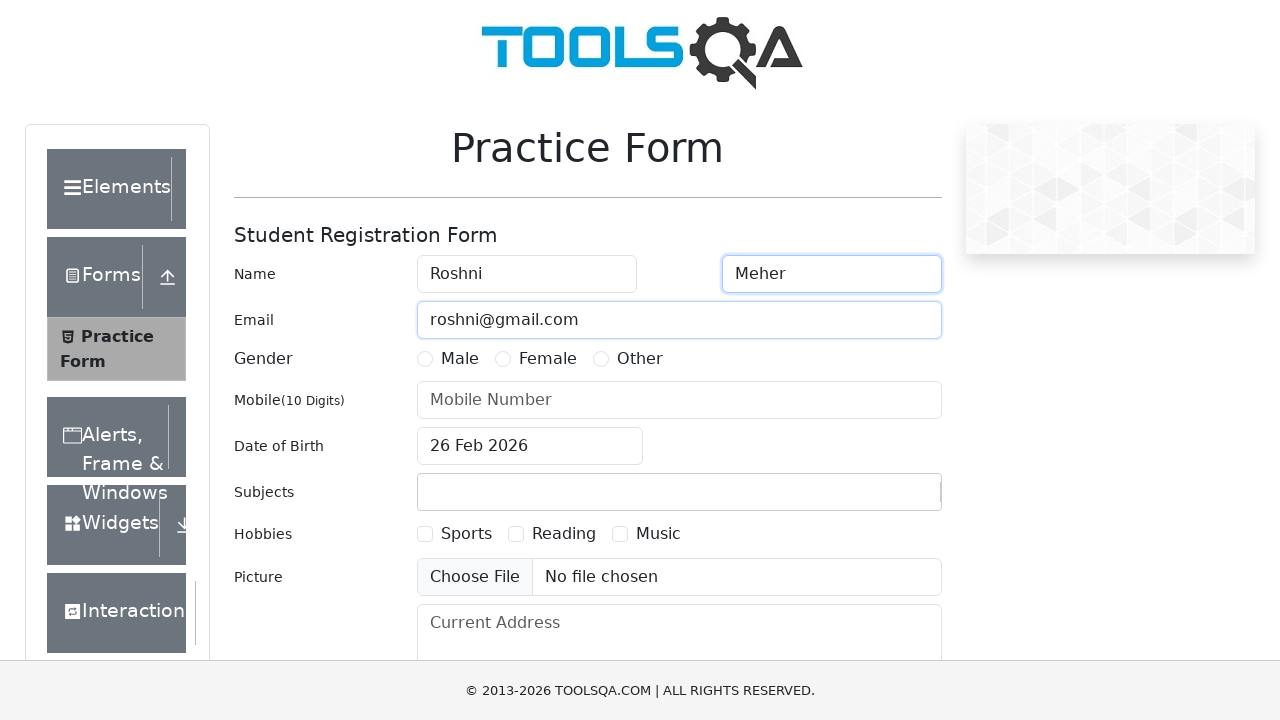

Selected Female gender option at (548, 359) on label:has-text('Female')
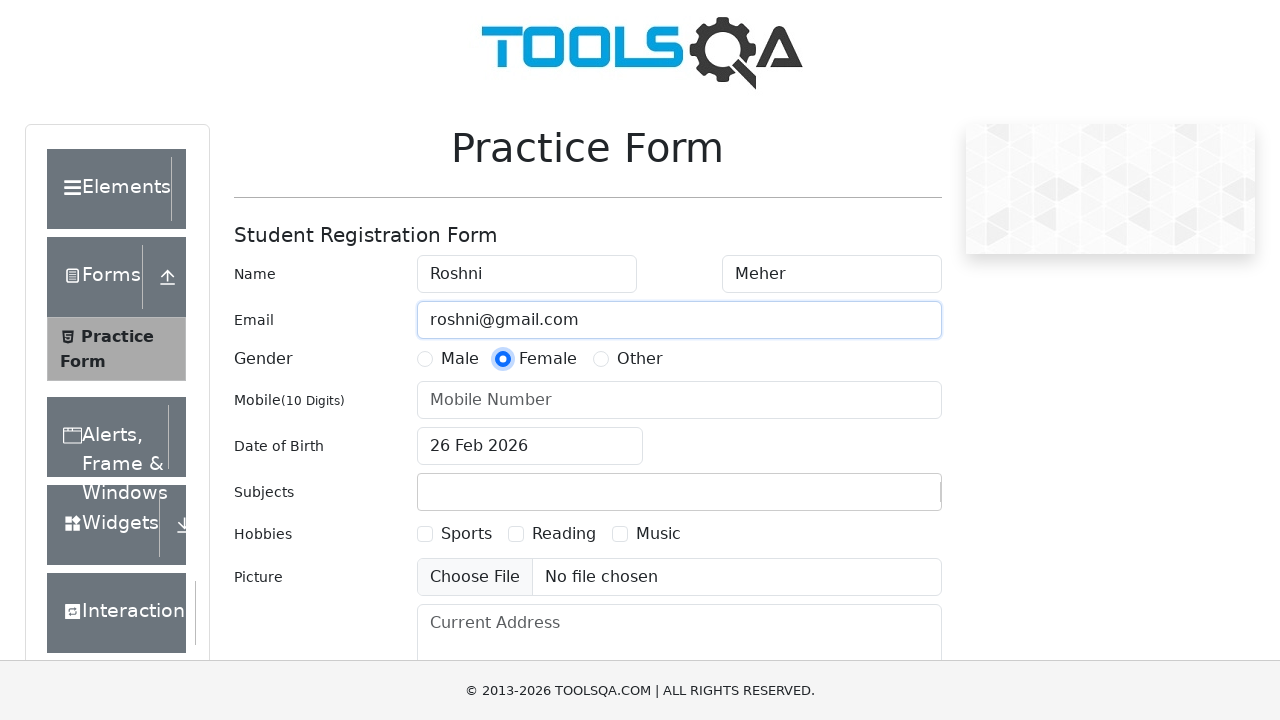

Filled mobile number field with '01712345678' on input#userNumber
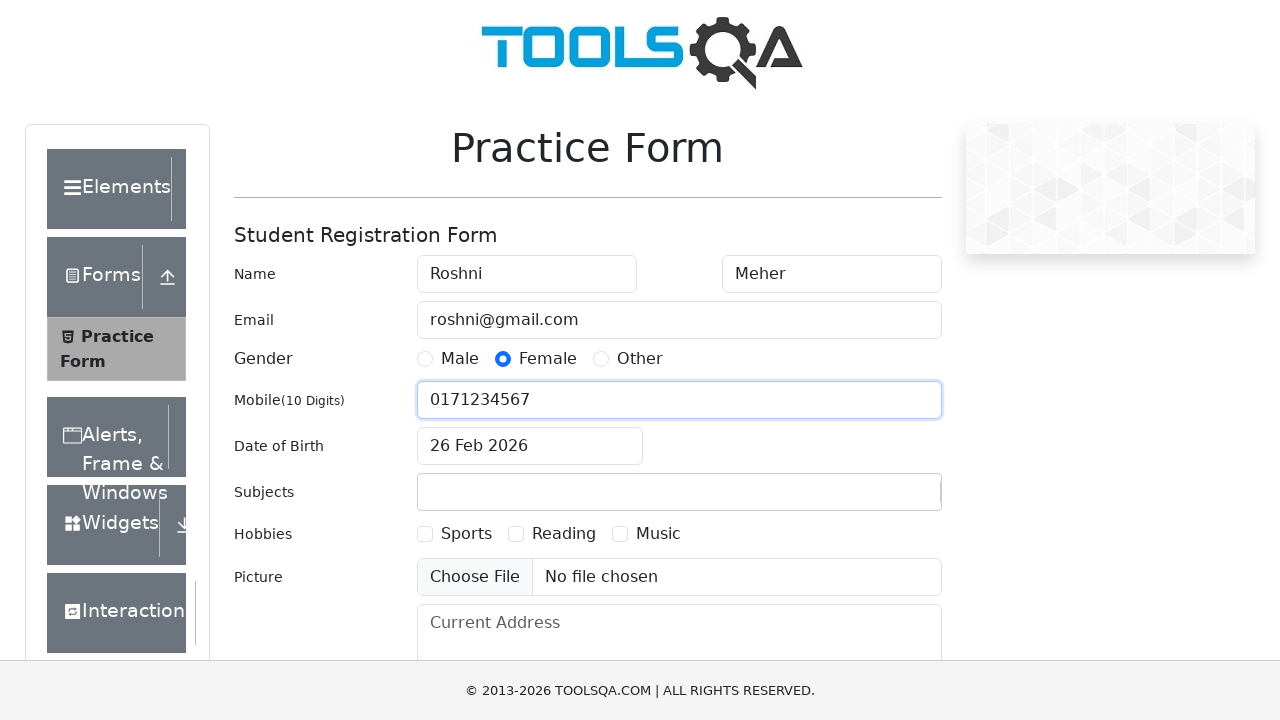

Filled subject field with 'Automation' on input#subjectsInput
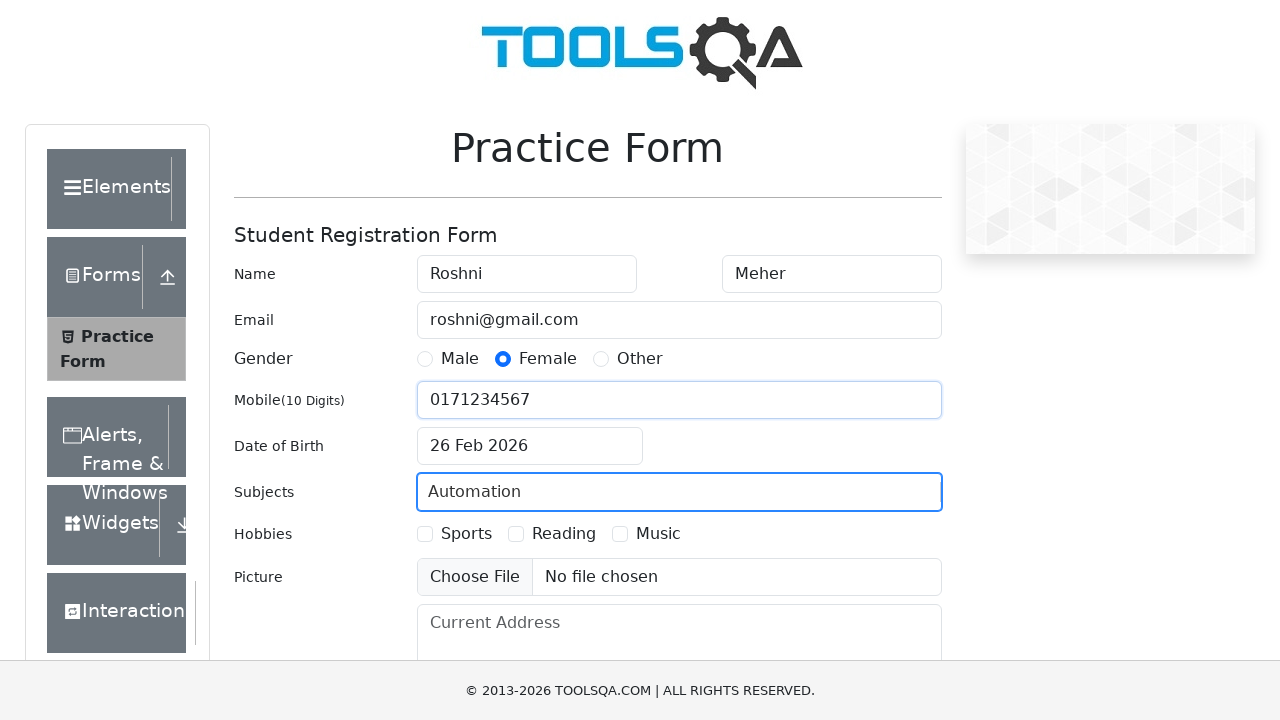

Filled address field with 'house no:1235/A' on textarea#currentAddress
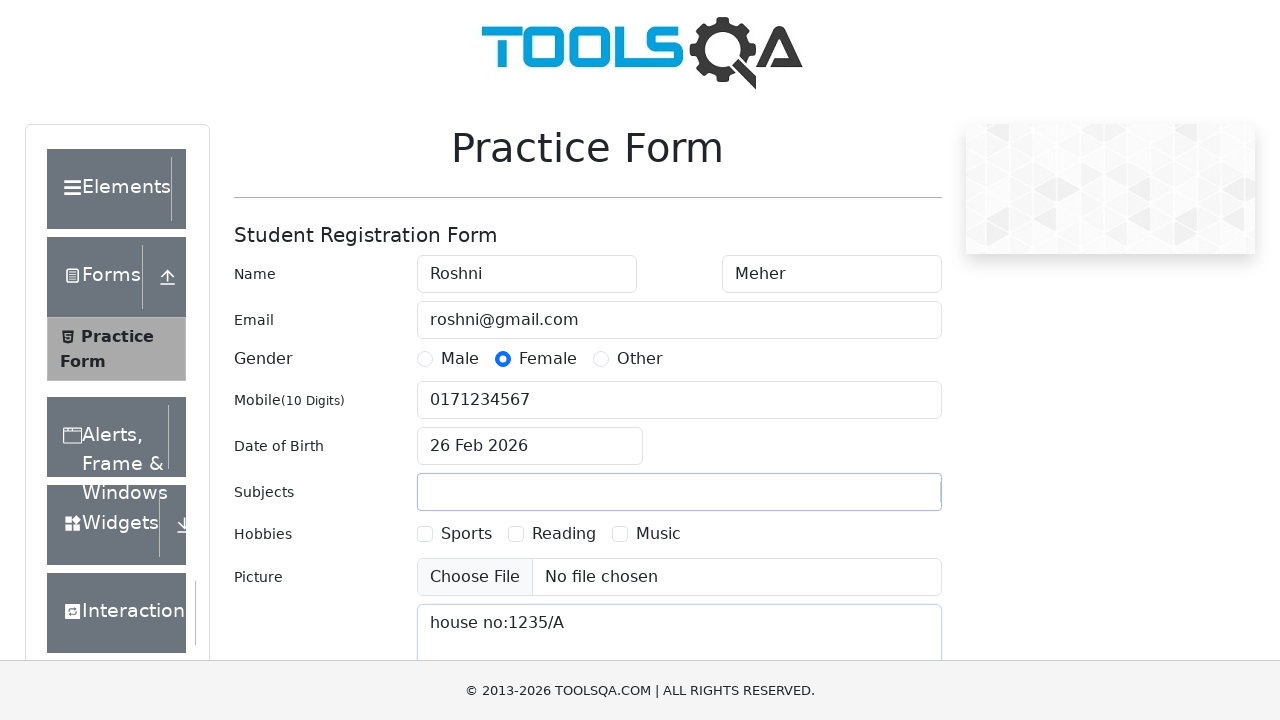

Selected Reading hobby option at (564, 534) on label:has-text('Reading')
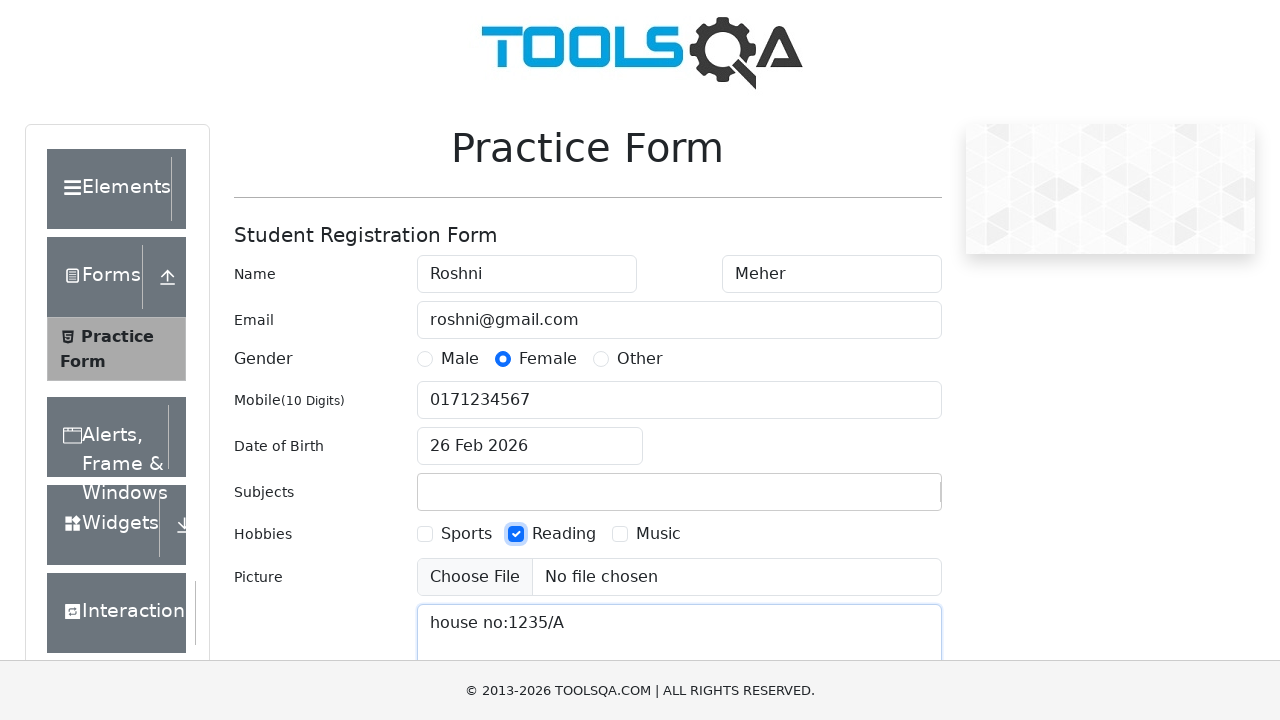

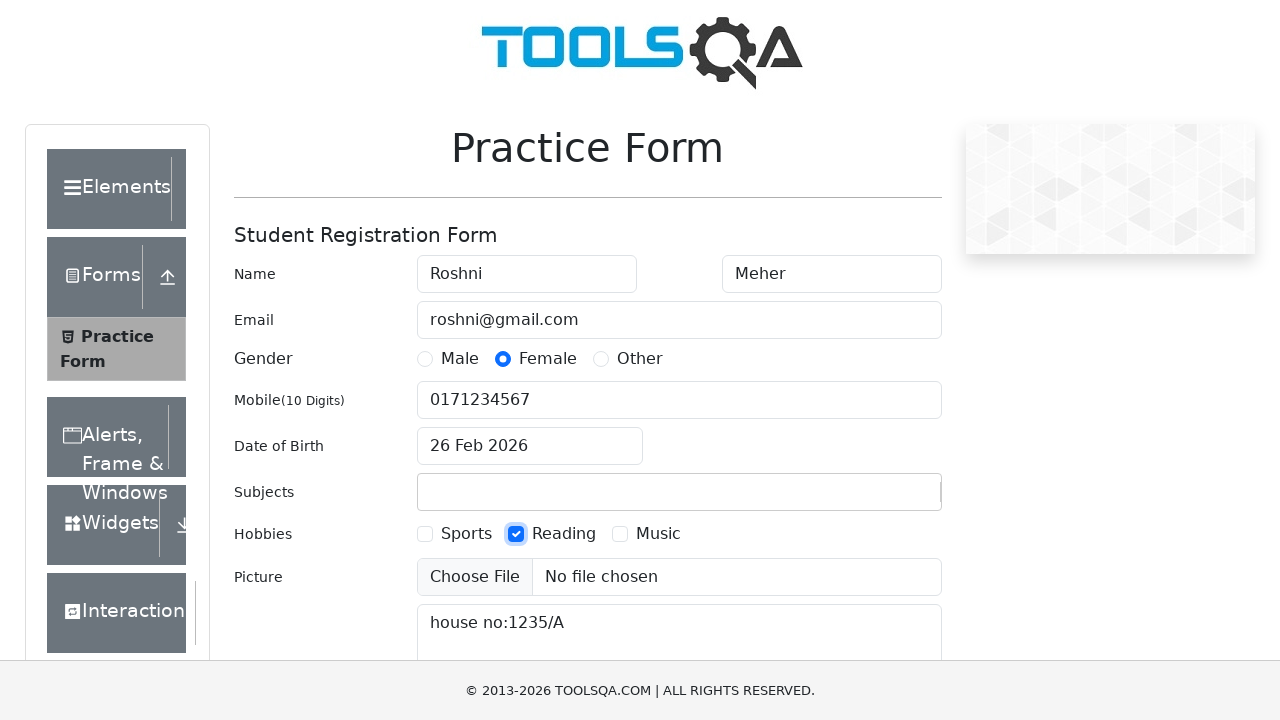